Tests multi-select functionality by holding Shift and clicking multiple options in a select dropdown

Starting URL: http://libraryinformationsystem.org/HtmlTest.htm

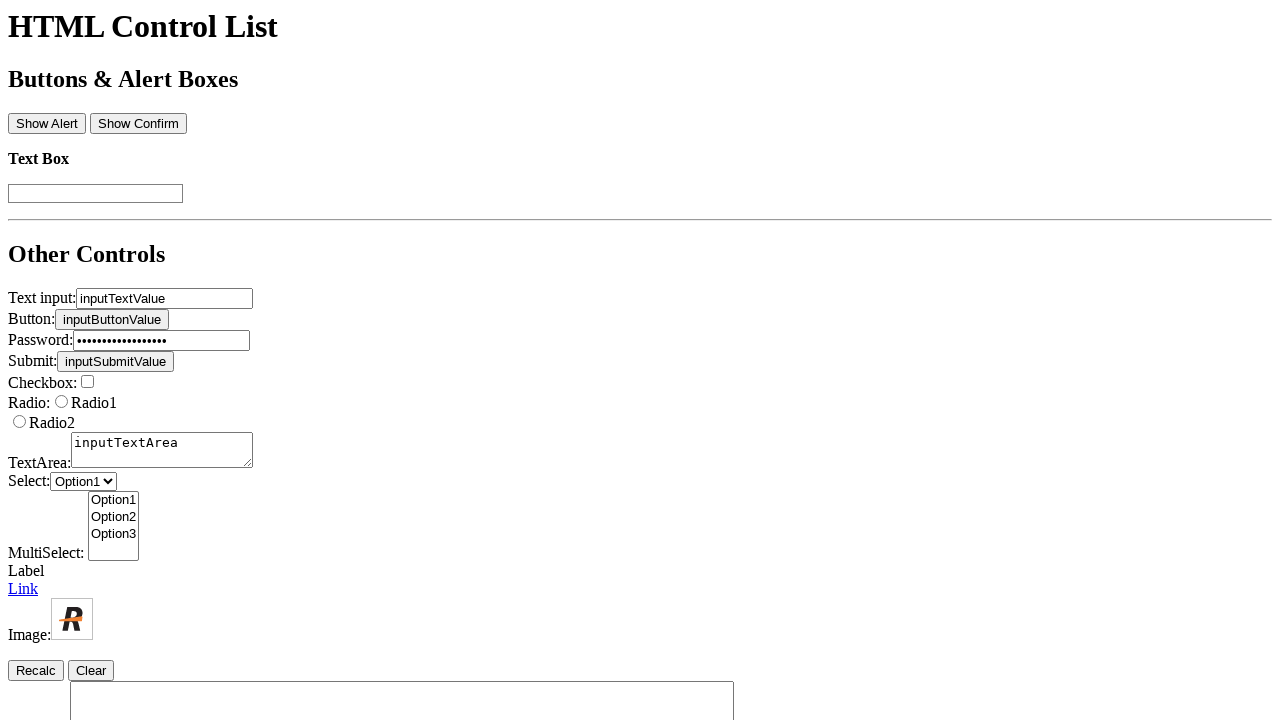

Located first option in select dropdown
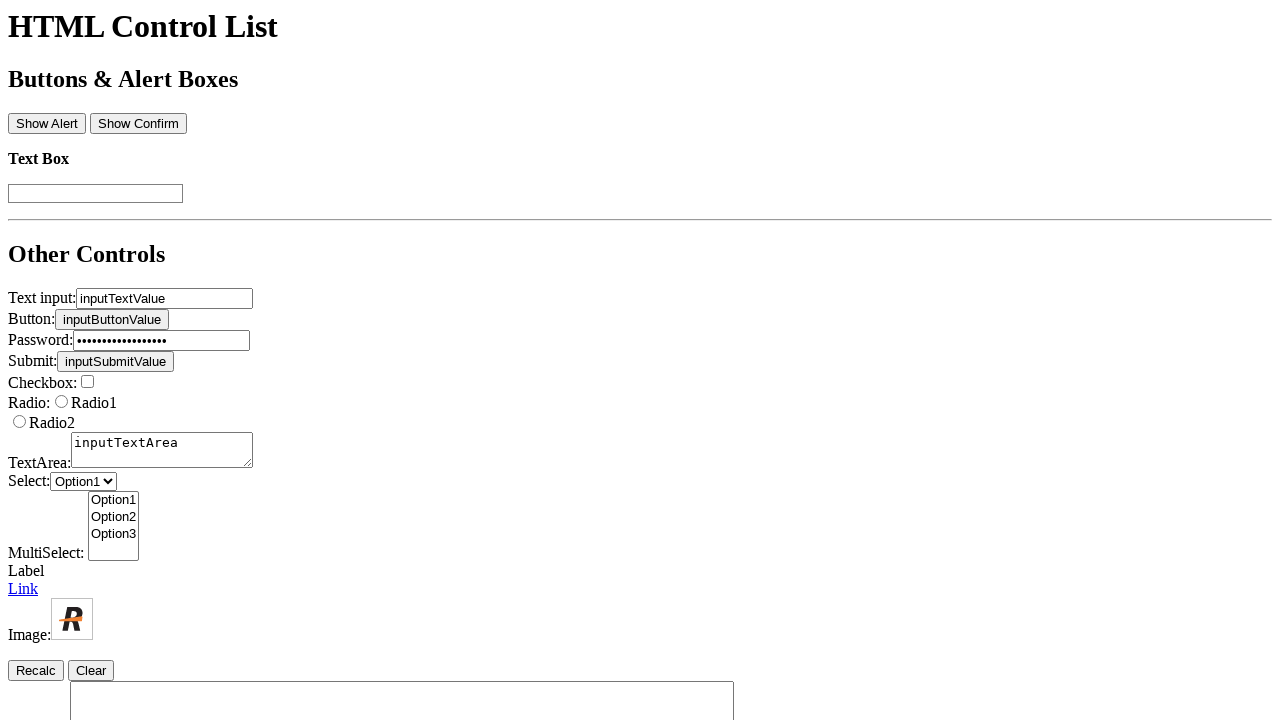

Located second option in select dropdown
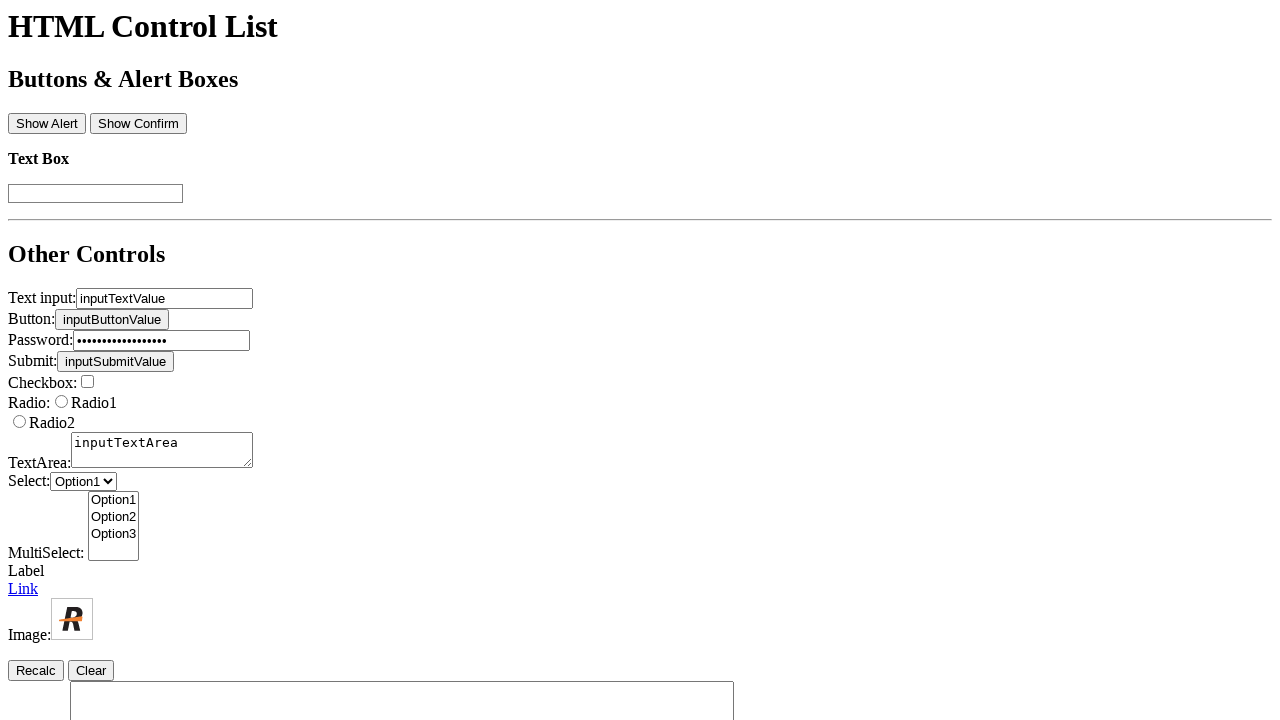

Located third option in select dropdown
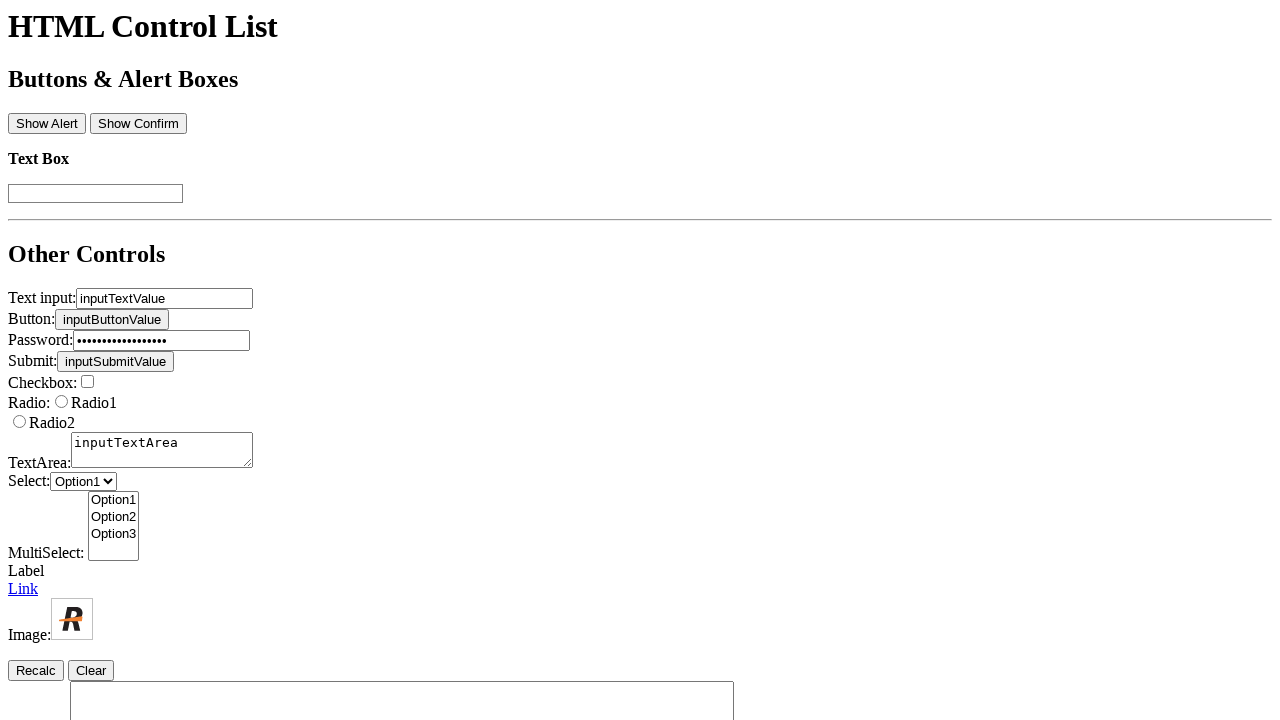

Clicked first option in select dropdown at (114, 501) on xpath=//select[@id='ctrl07']/option[1]
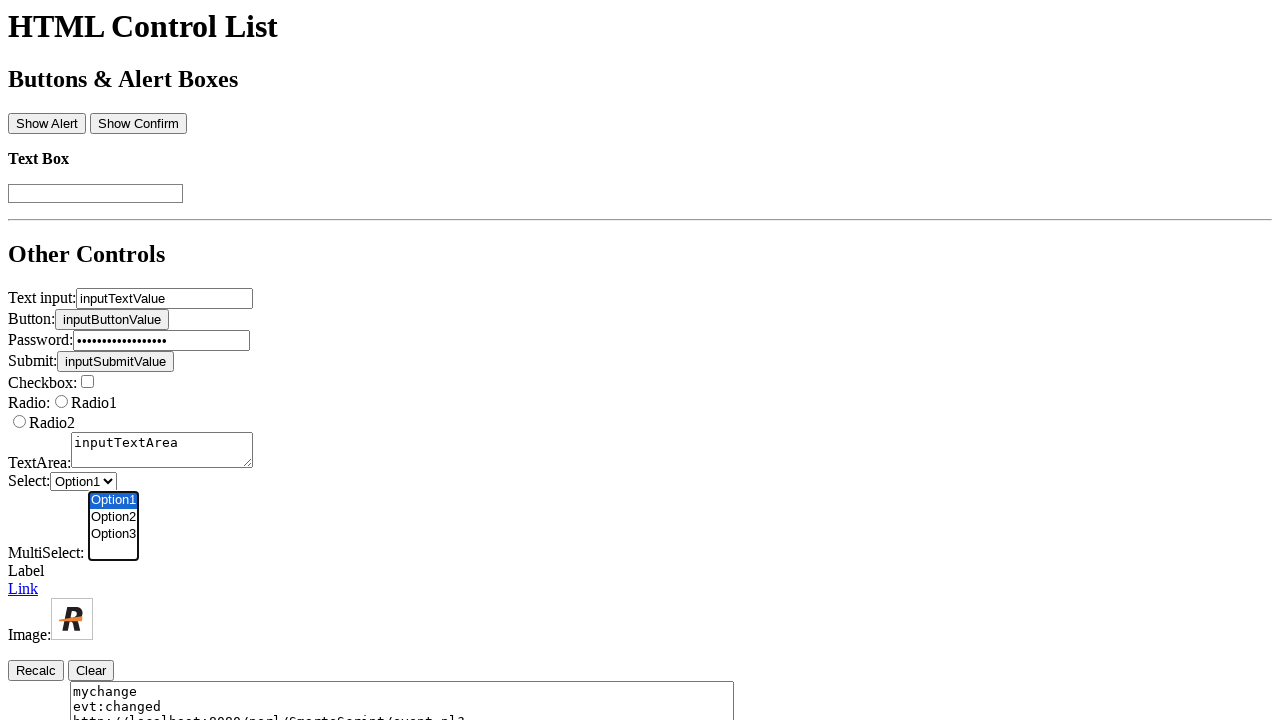

Shift+clicked second option to extend selection at (114, 518) on xpath=//select[@id='ctrl07']/option[2]
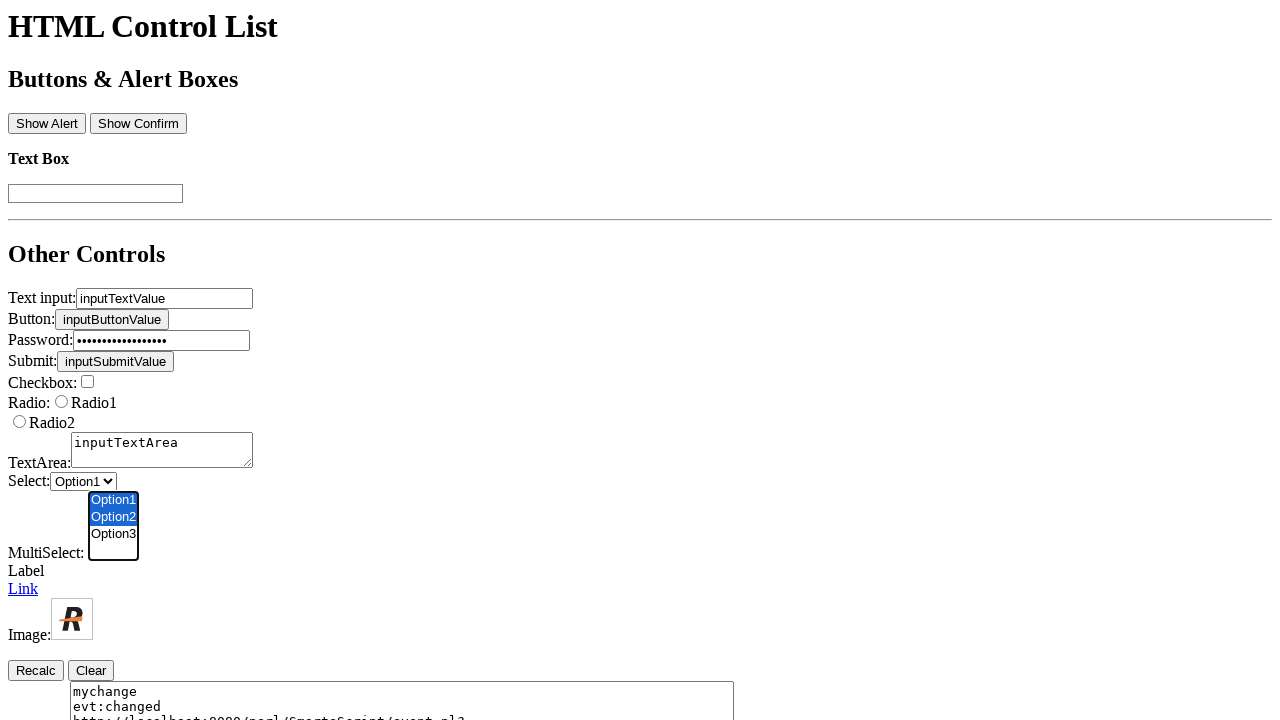

Shift+clicked third option to extend selection further at (114, 535) on xpath=//select[@id='ctrl07']/option[3]
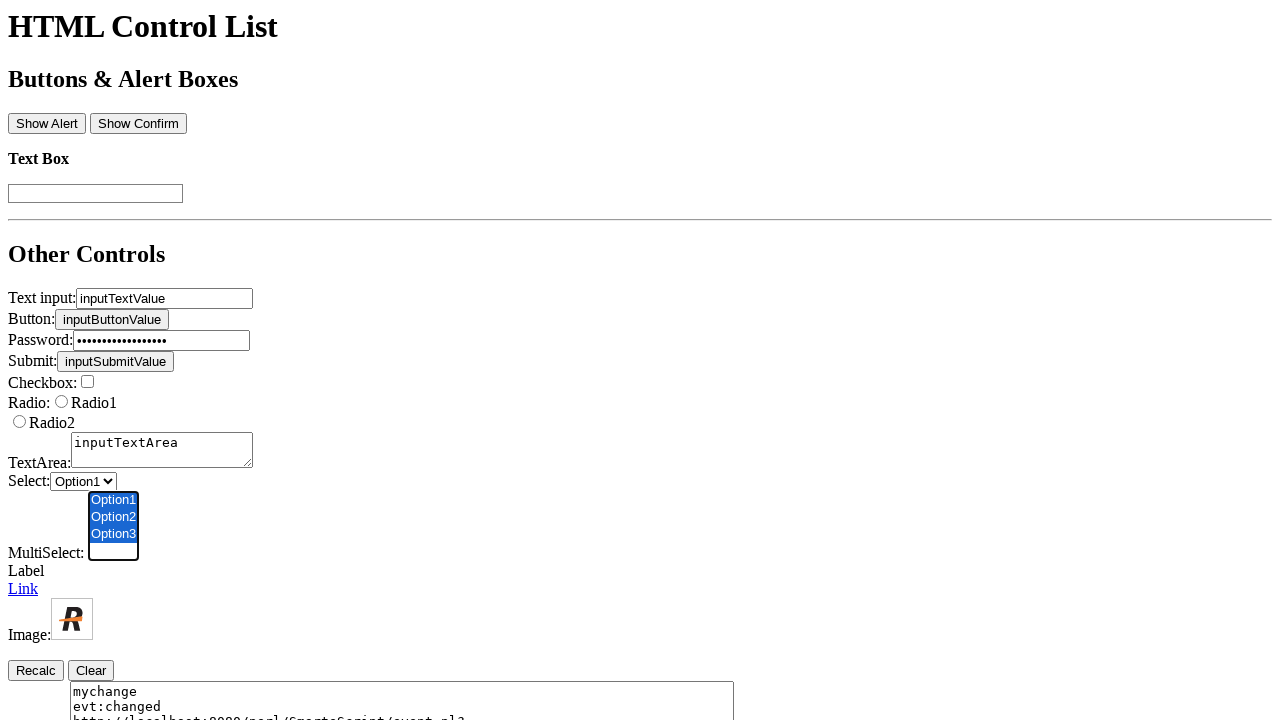

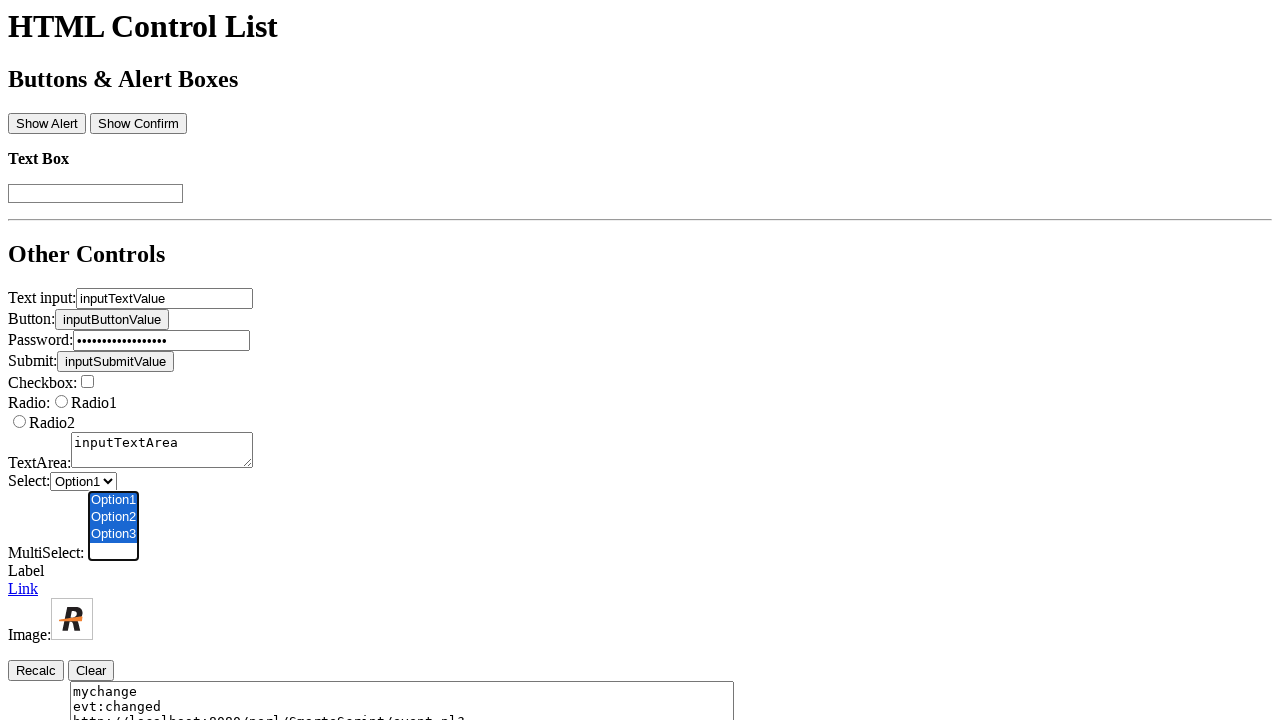